Tests window handling operations including opening new windows, closing multiple windows, and managing window delays on the Leafground practice site

Starting URL: https://leafground.com/window.xhtml

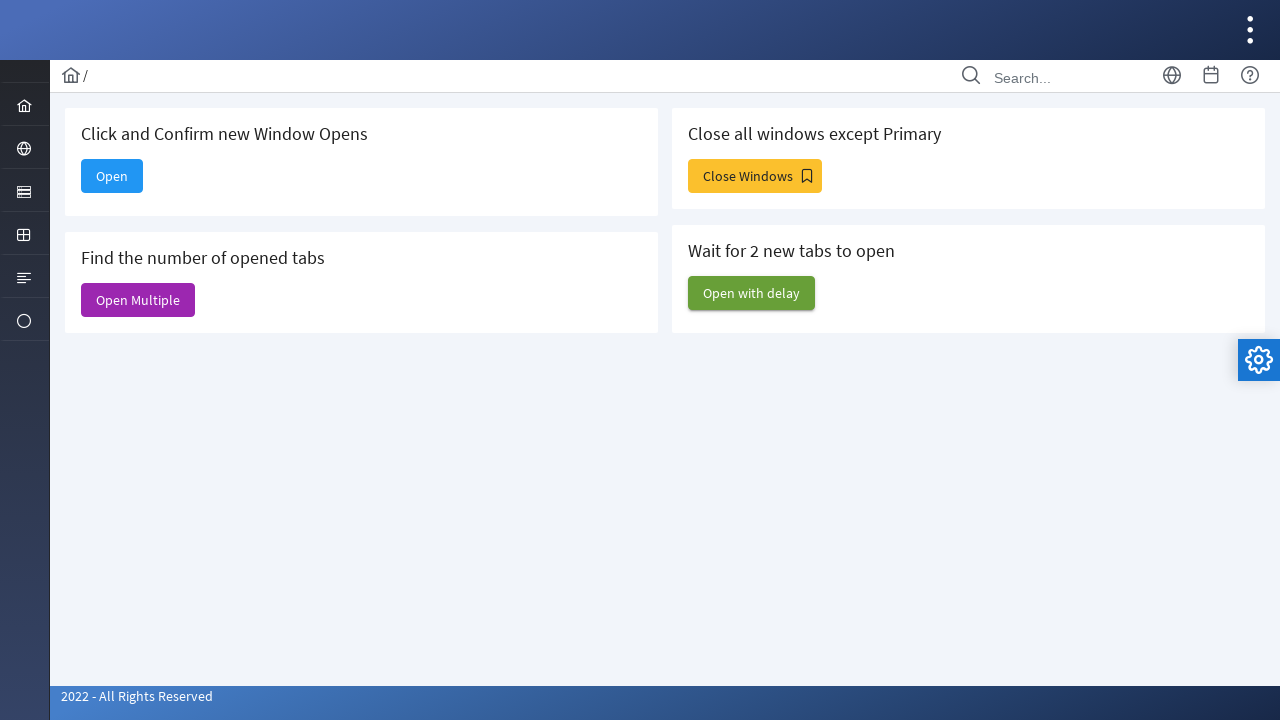

Clicked 'Open' button to open new window at (112, 176) on xpath=//span[text()='Open']
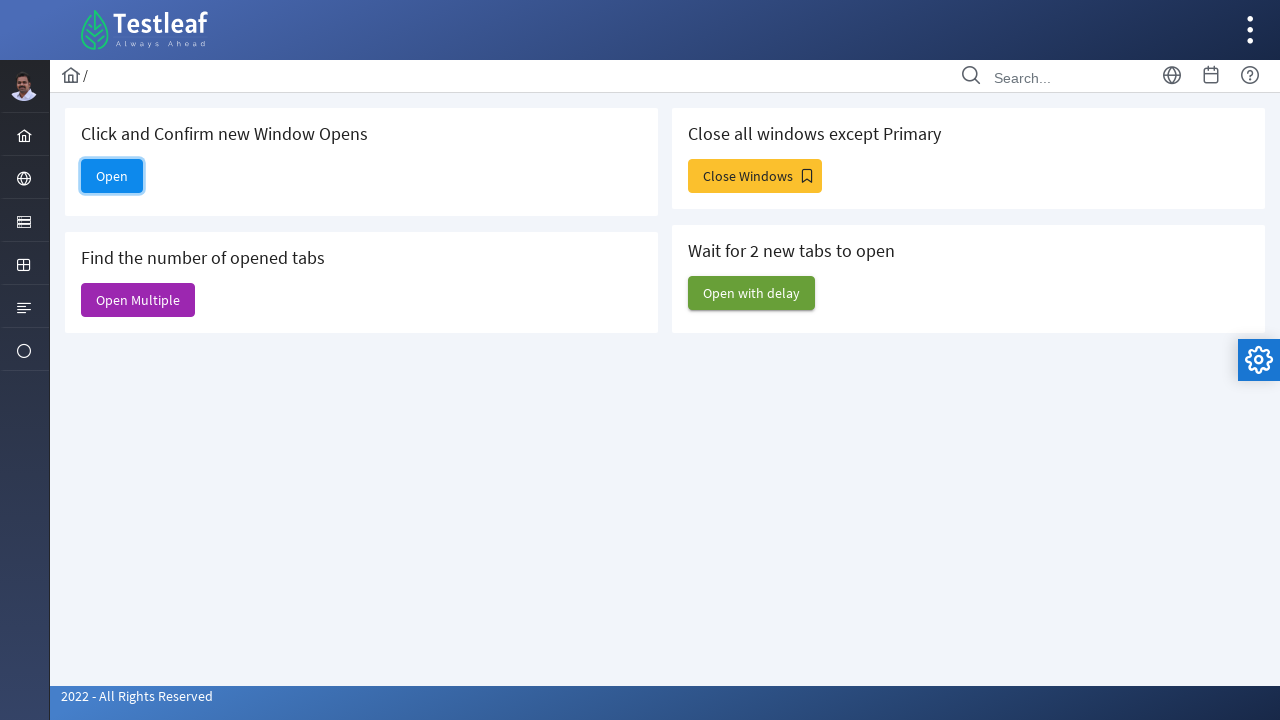

Retrieved all pages and identified main page
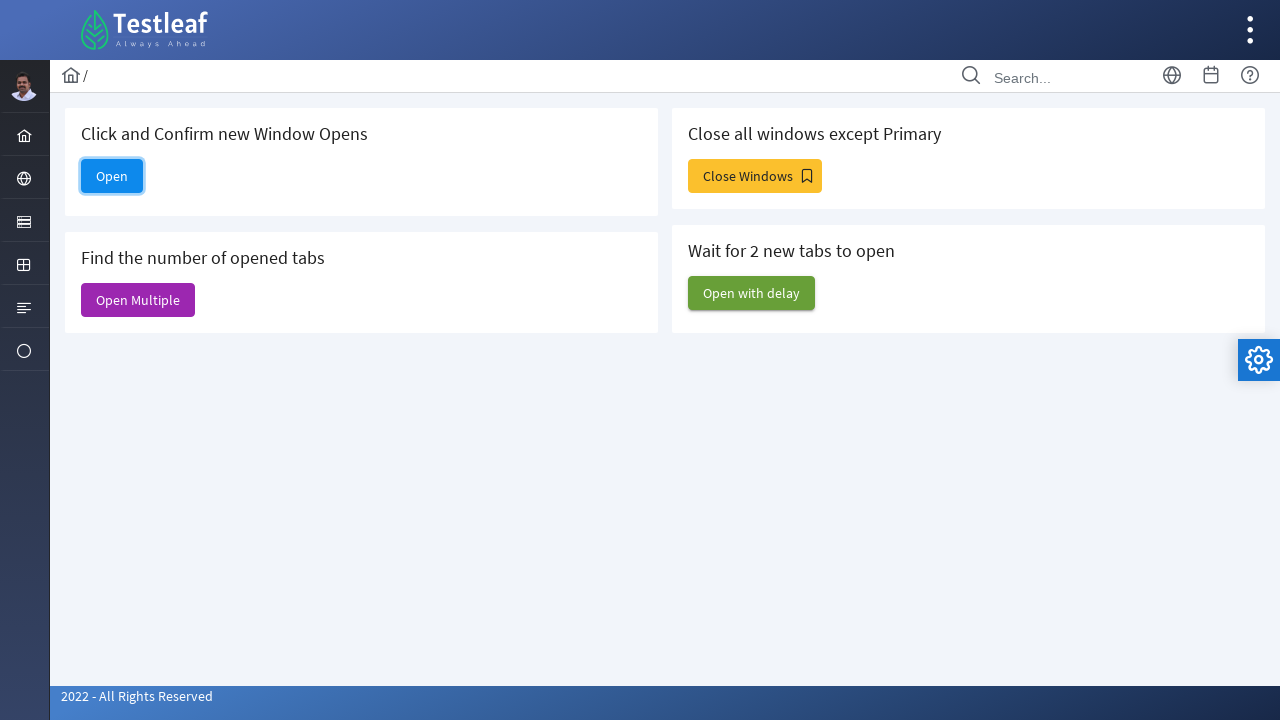

Clicked 'Close Windows' button on main page at (755, 176) on xpath=//span[text()='Close Windows']
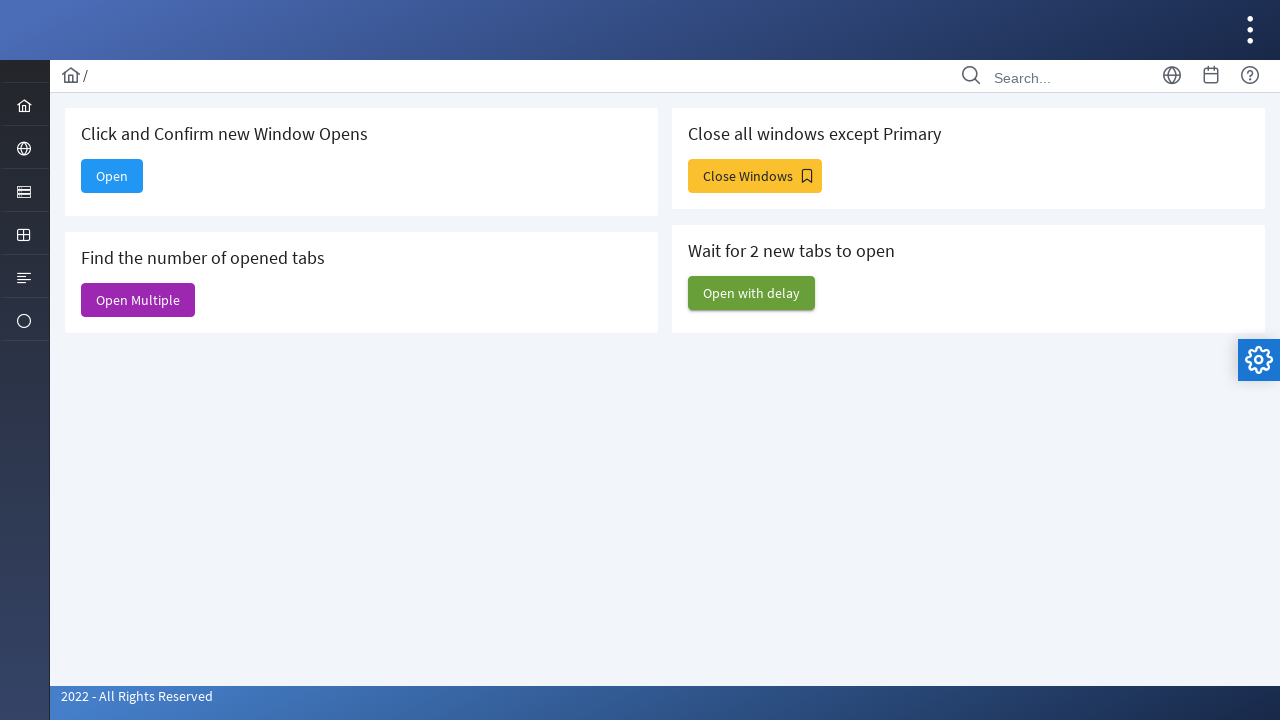

Closed extra window 1
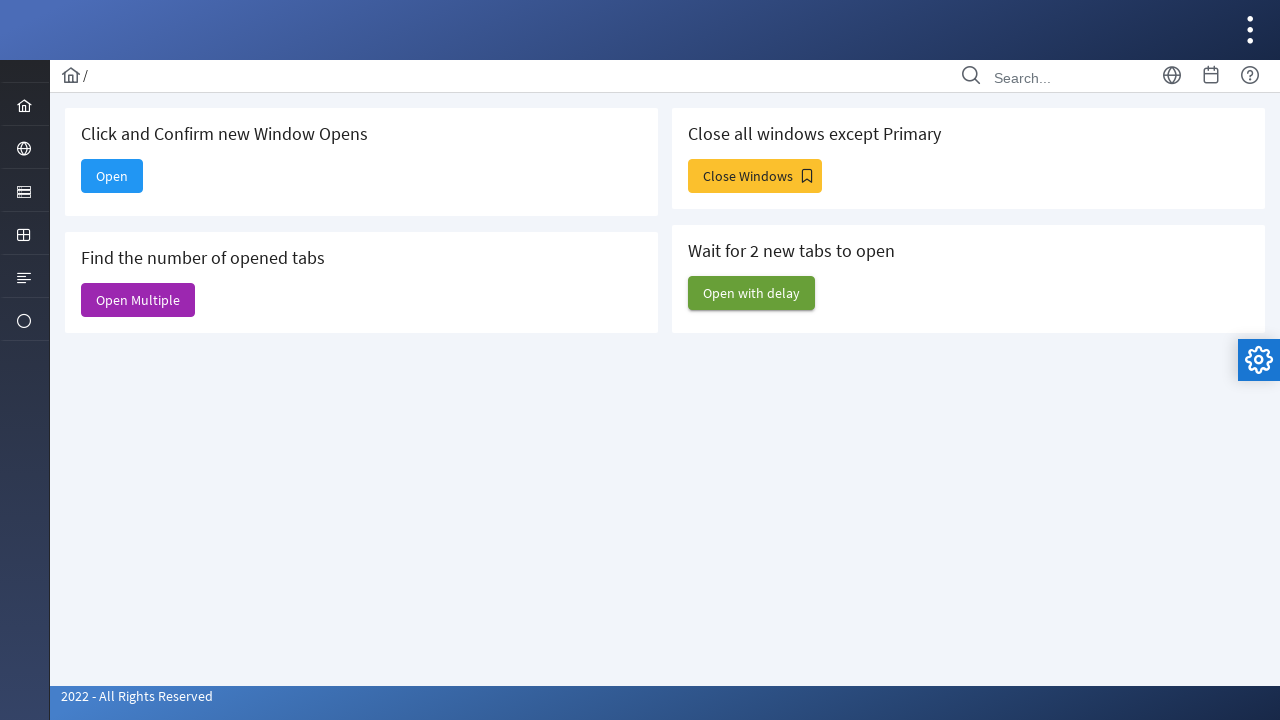

Closed extra window 2
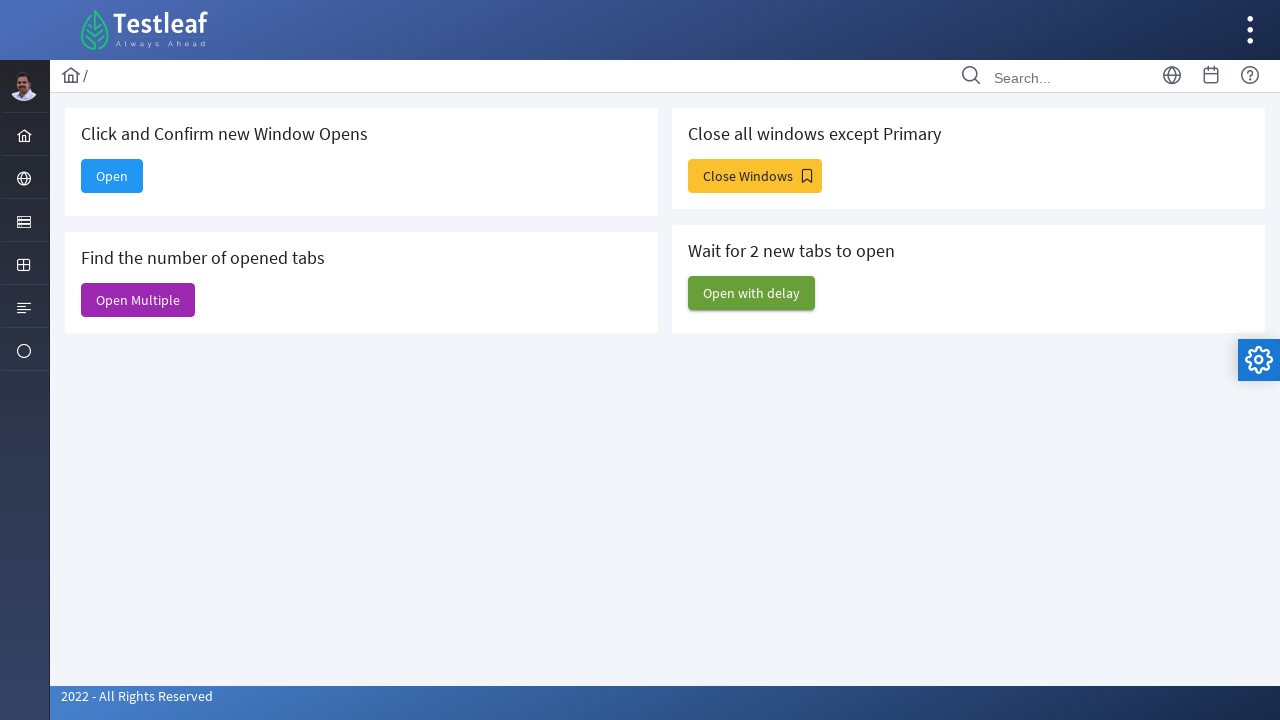

Closed extra window 3
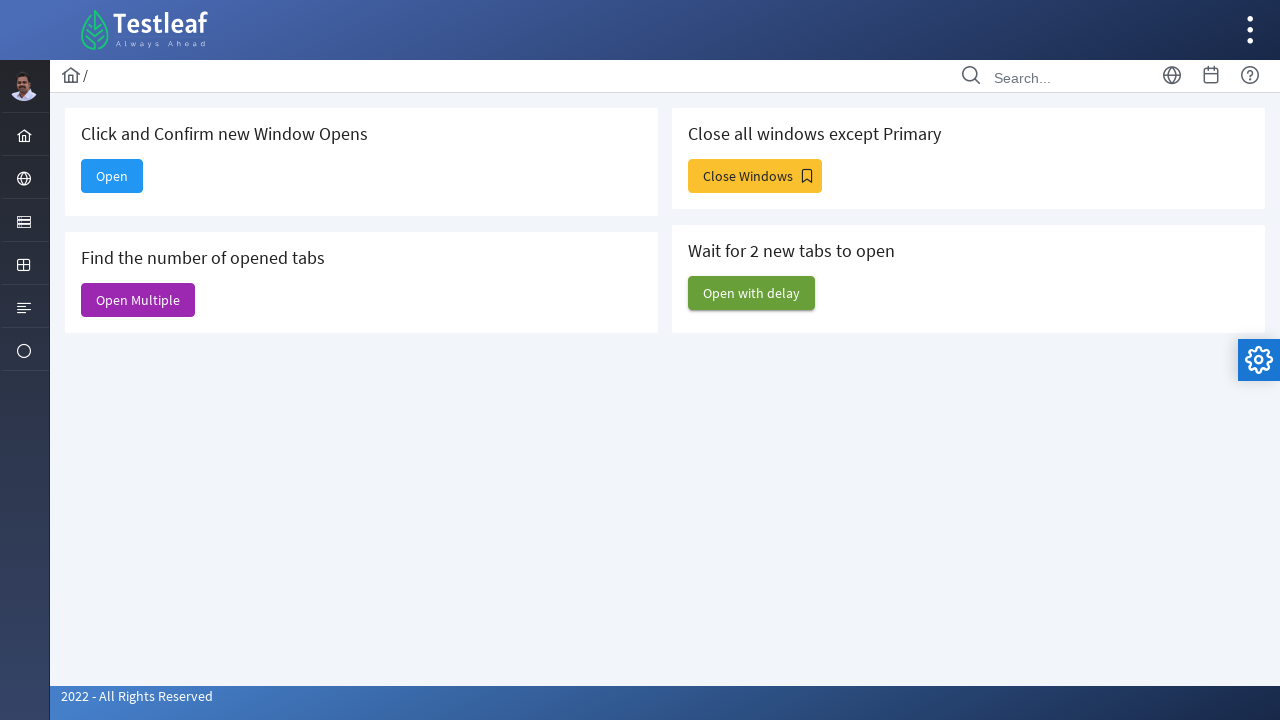

Closed extra window 4
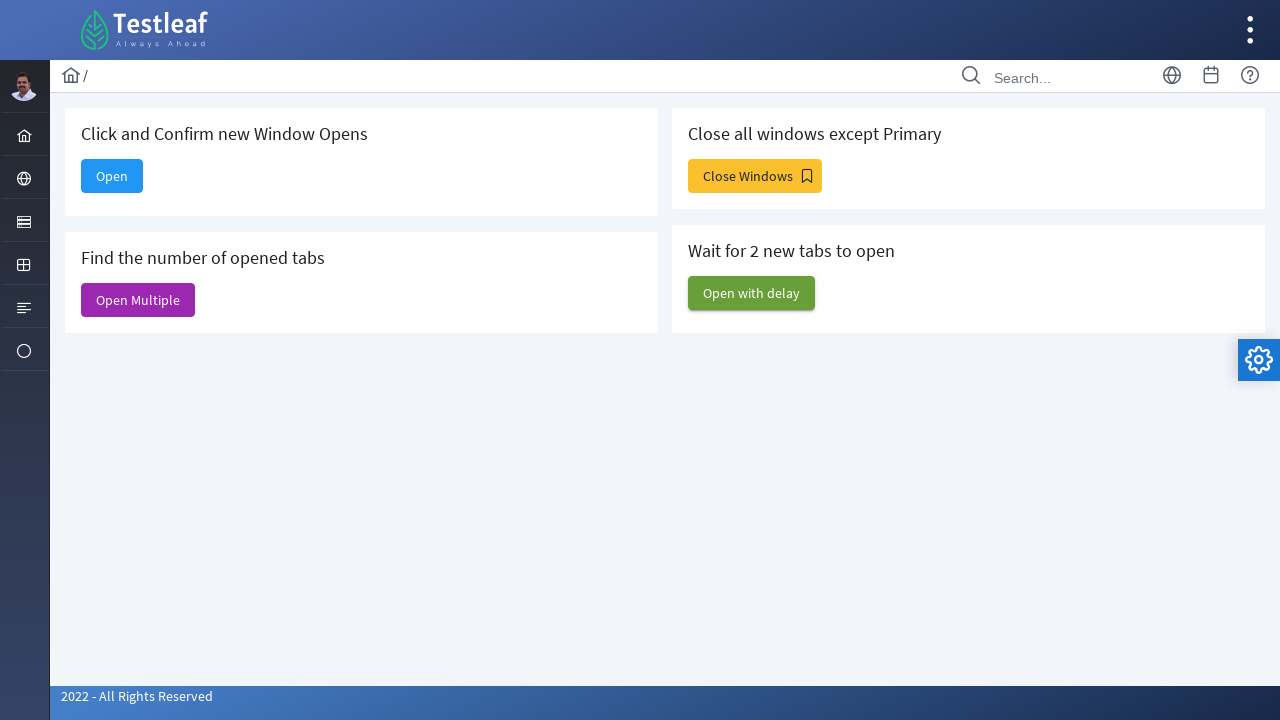

Closed extra window 5
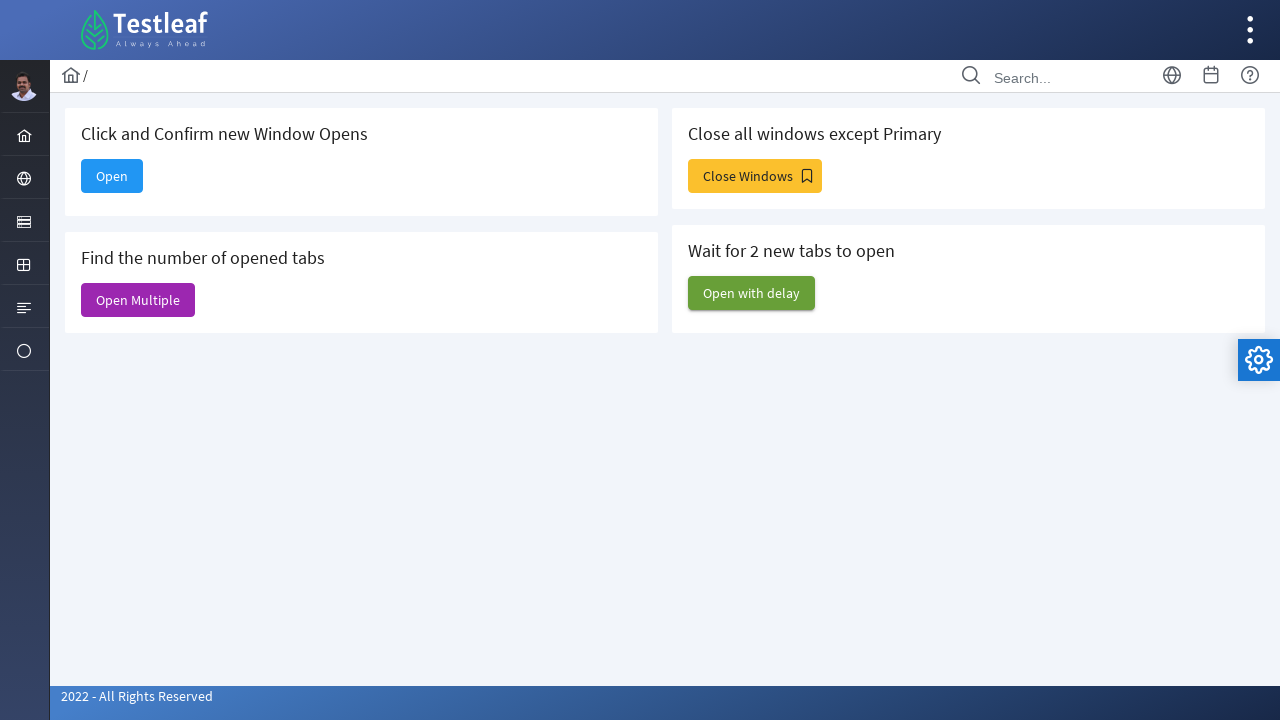

Closed extra window 6
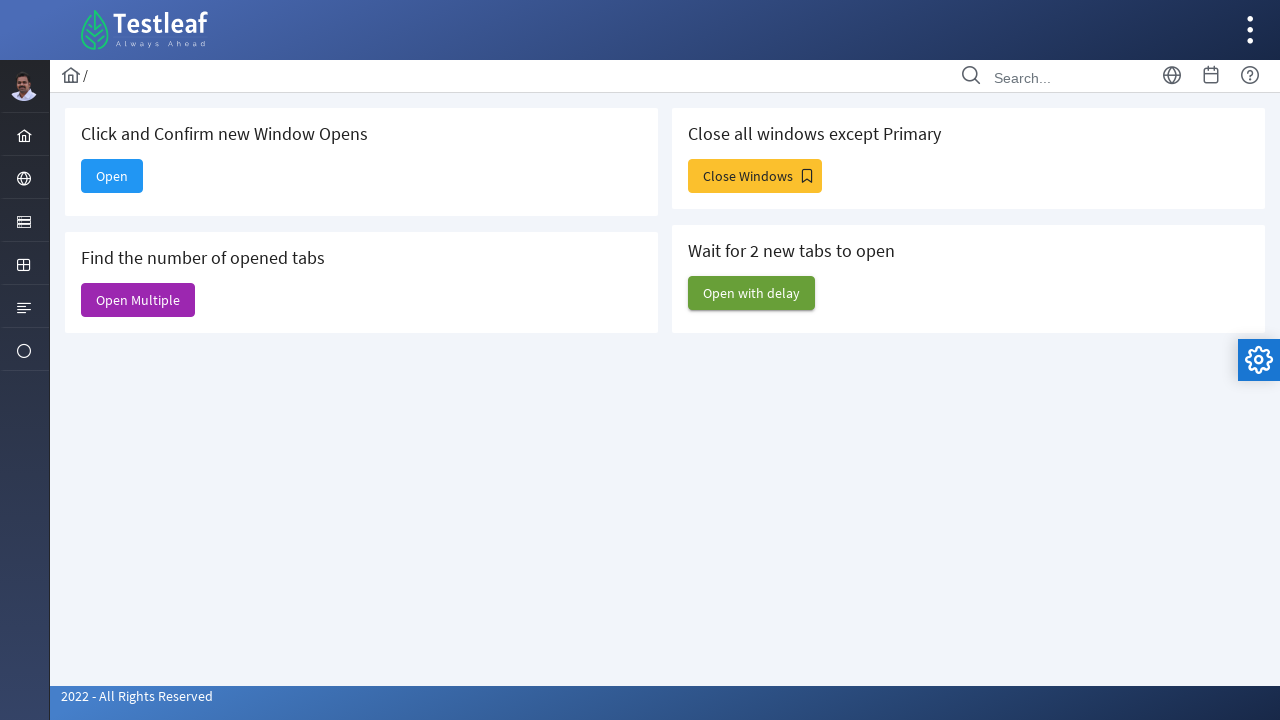

Closed extra window 7
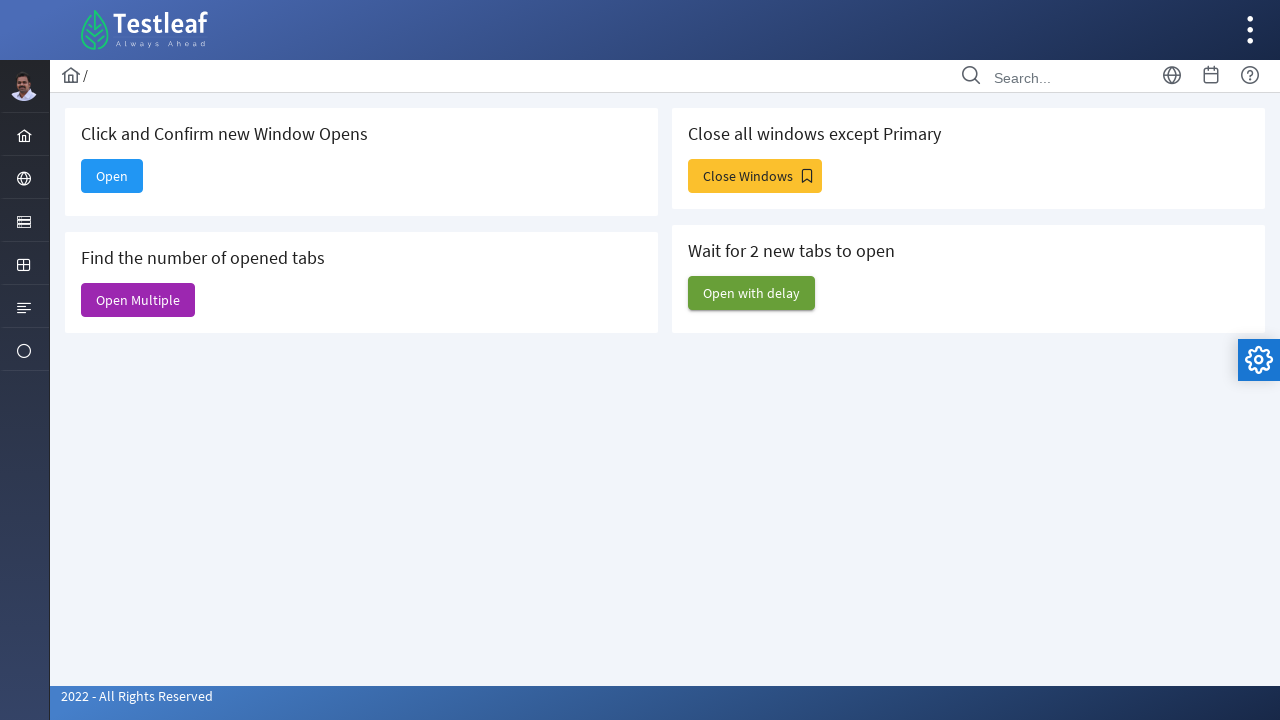

Clicked 'Open Multiple' button to open multiple windows at (138, 300) on xpath=//span[text()='Open Multiple']
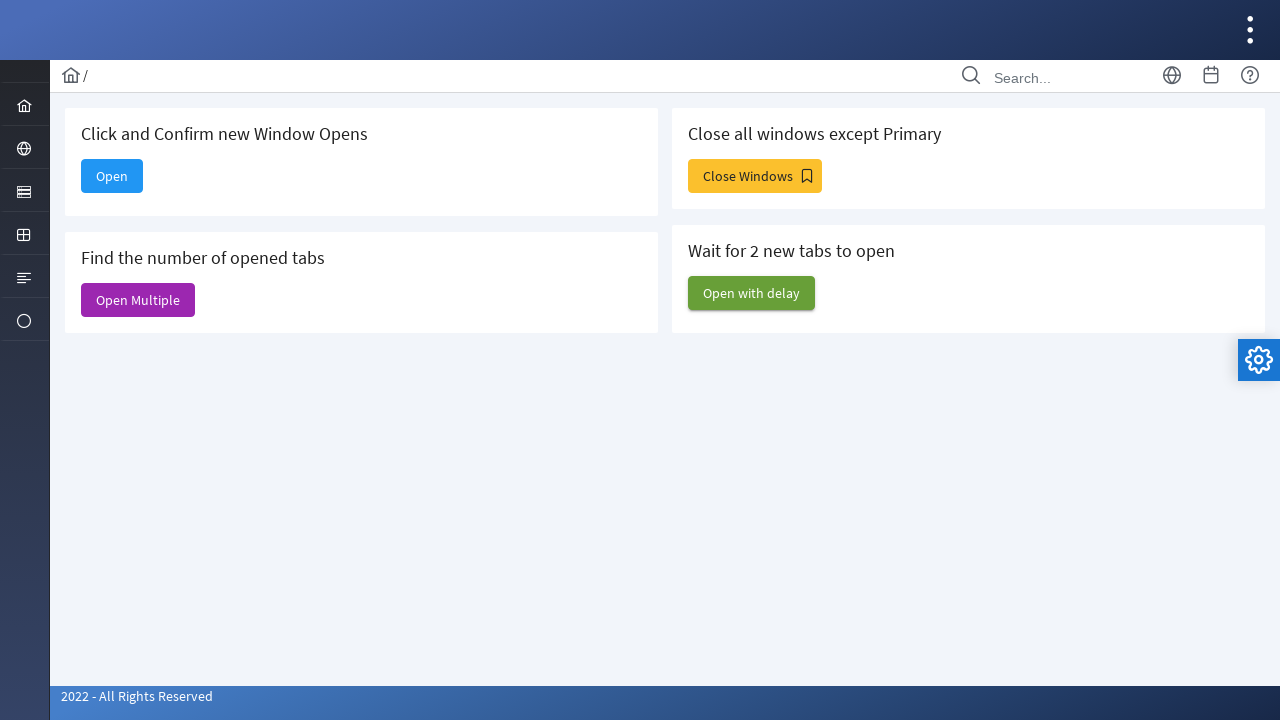

Closed multiple window 1
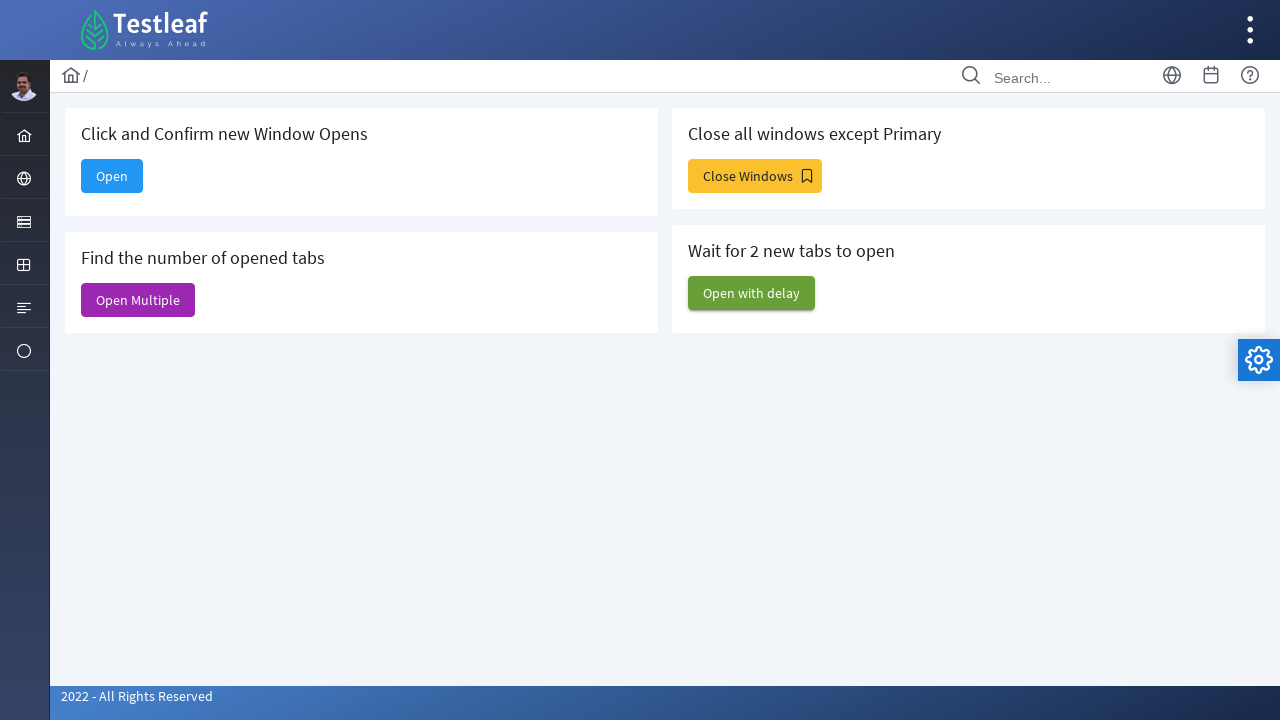

Closed multiple window 2
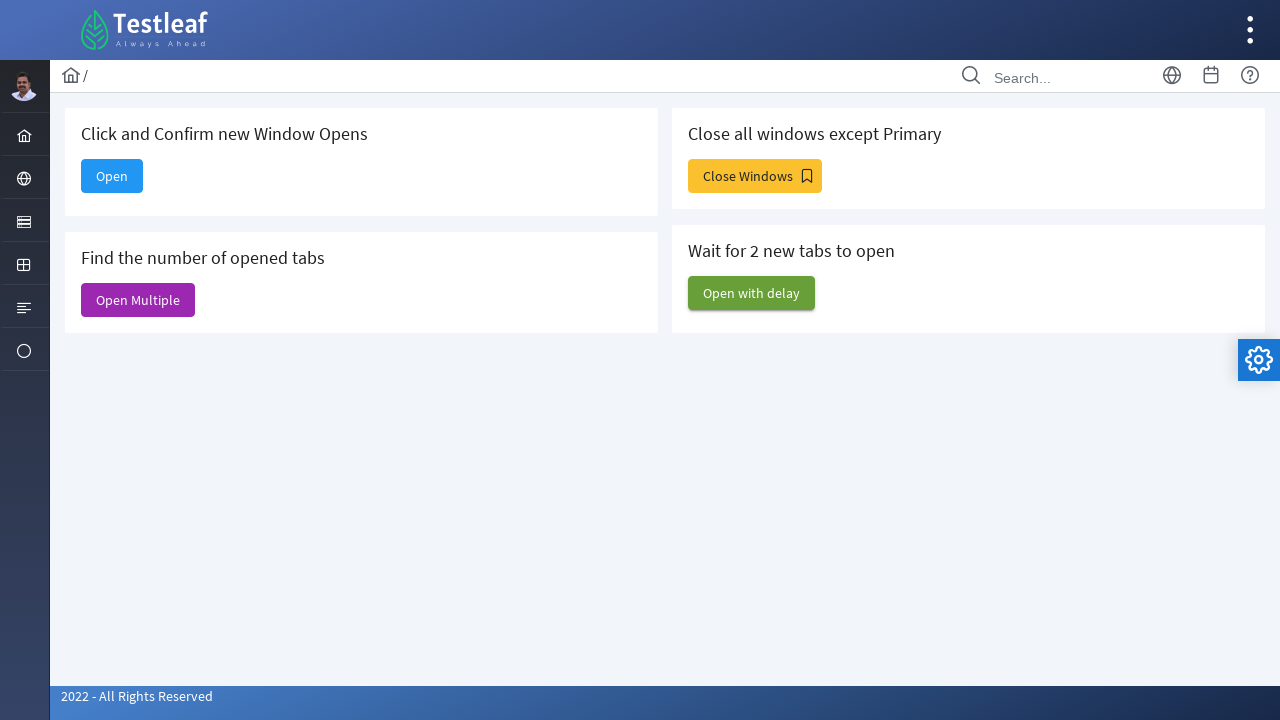

Clicked 'Open with delay' button at (752, 293) on xpath=//span[text()='Open with delay']
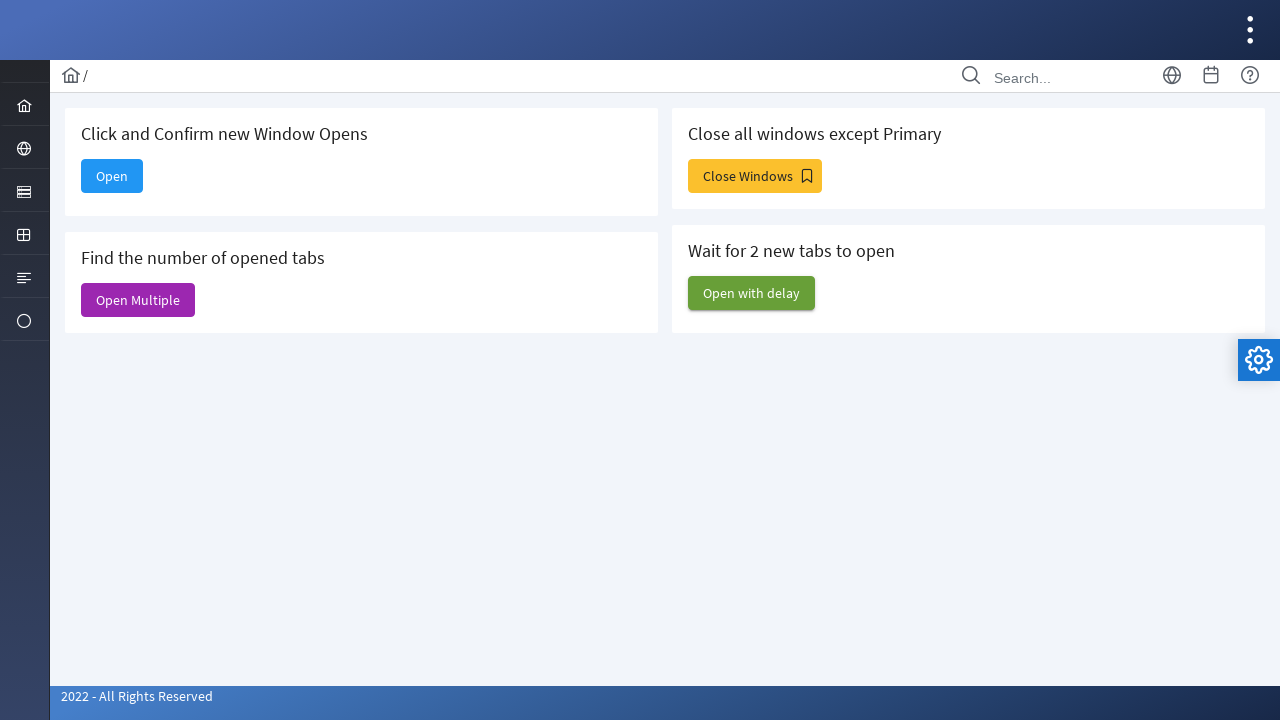

Waited 2 seconds for delayed windows to open
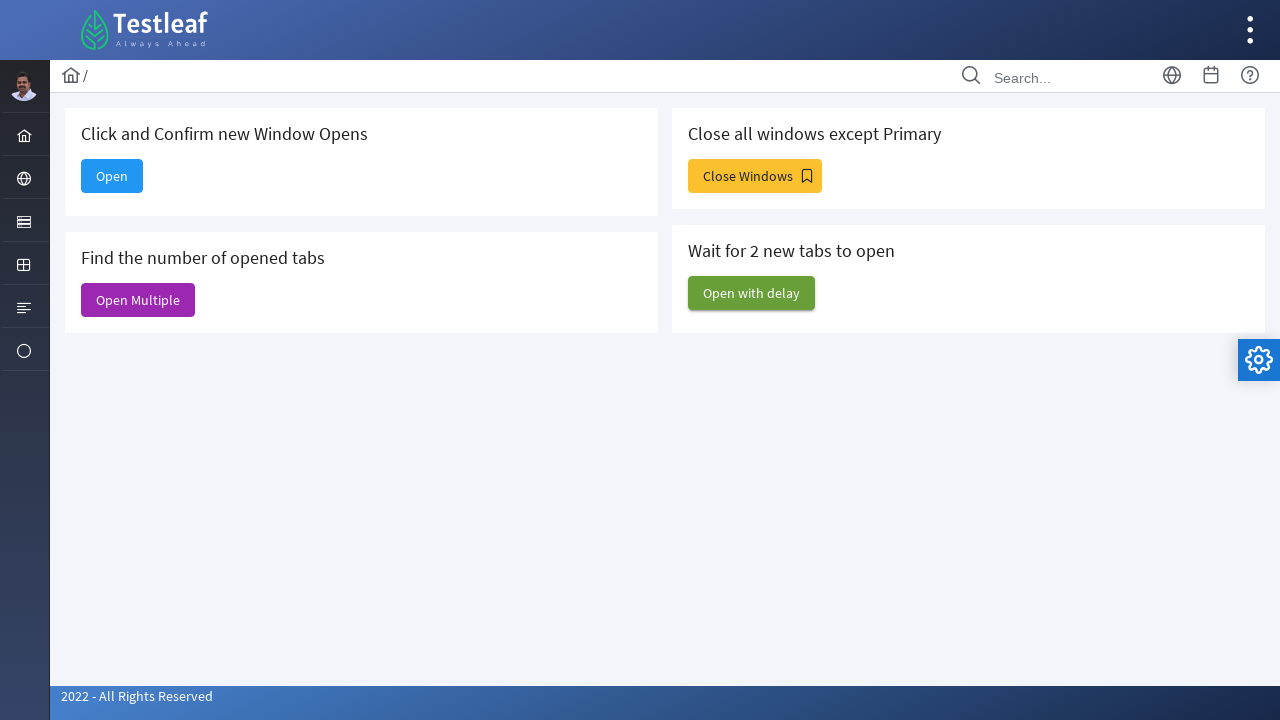

Closed delayed window
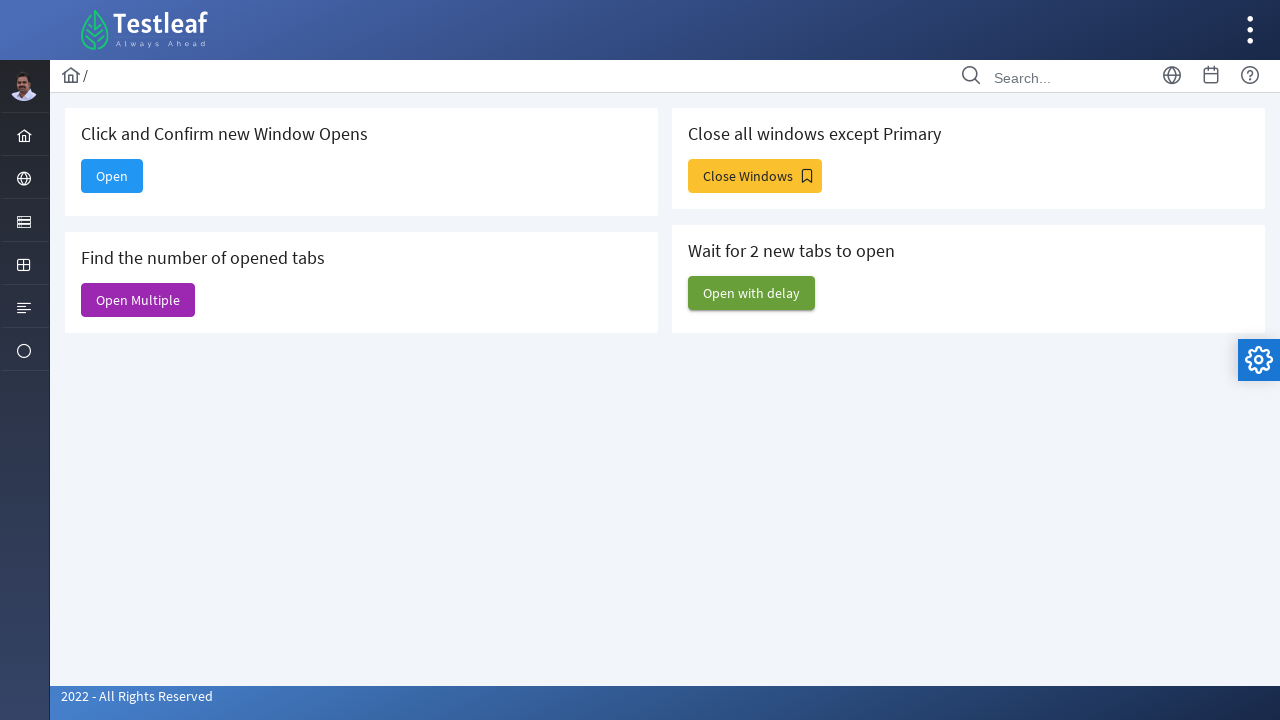

Closed delayed window
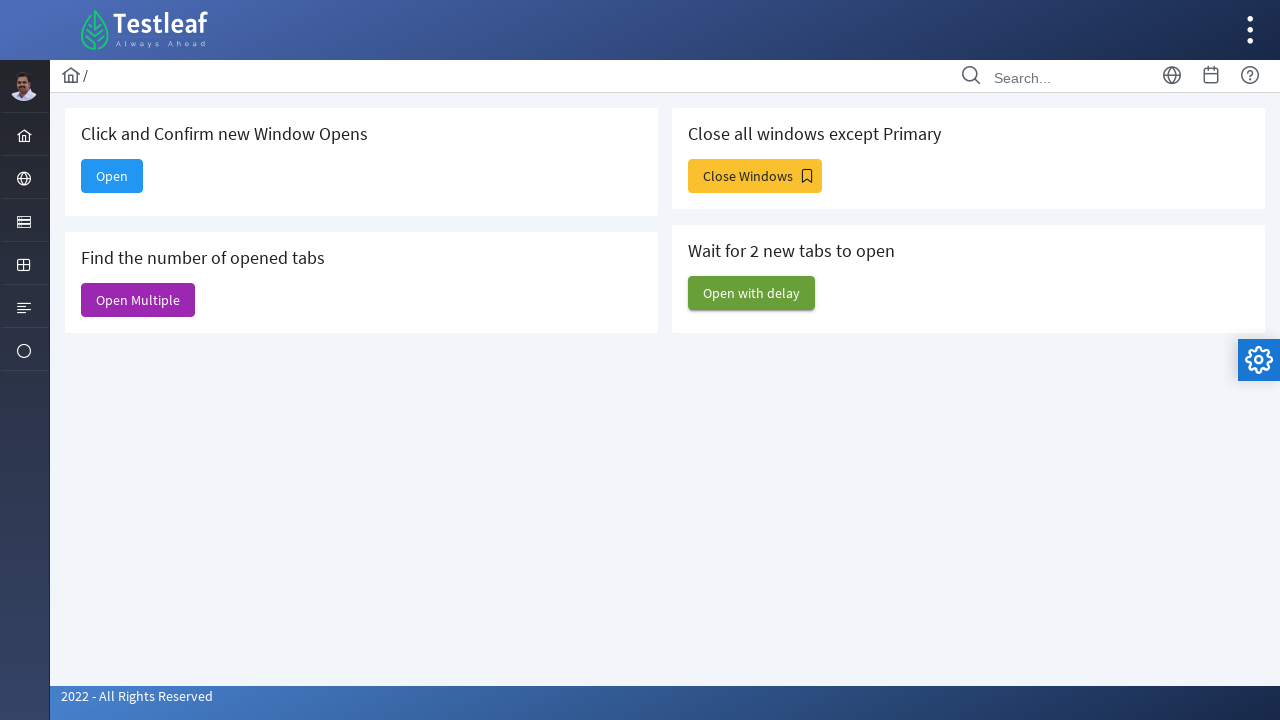

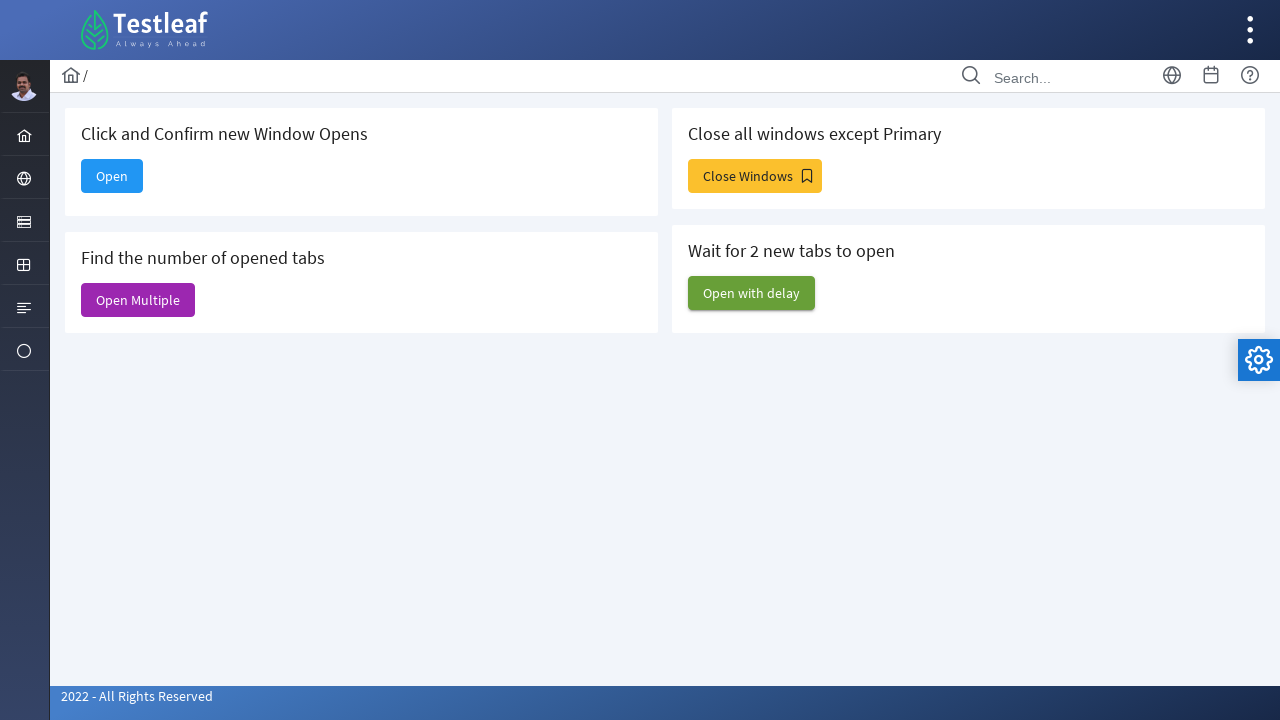